Tests file upload functionality by injecting a file path into the upload form field and submitting the form

Starting URL: http://the-internet.herokuapp.com/upload

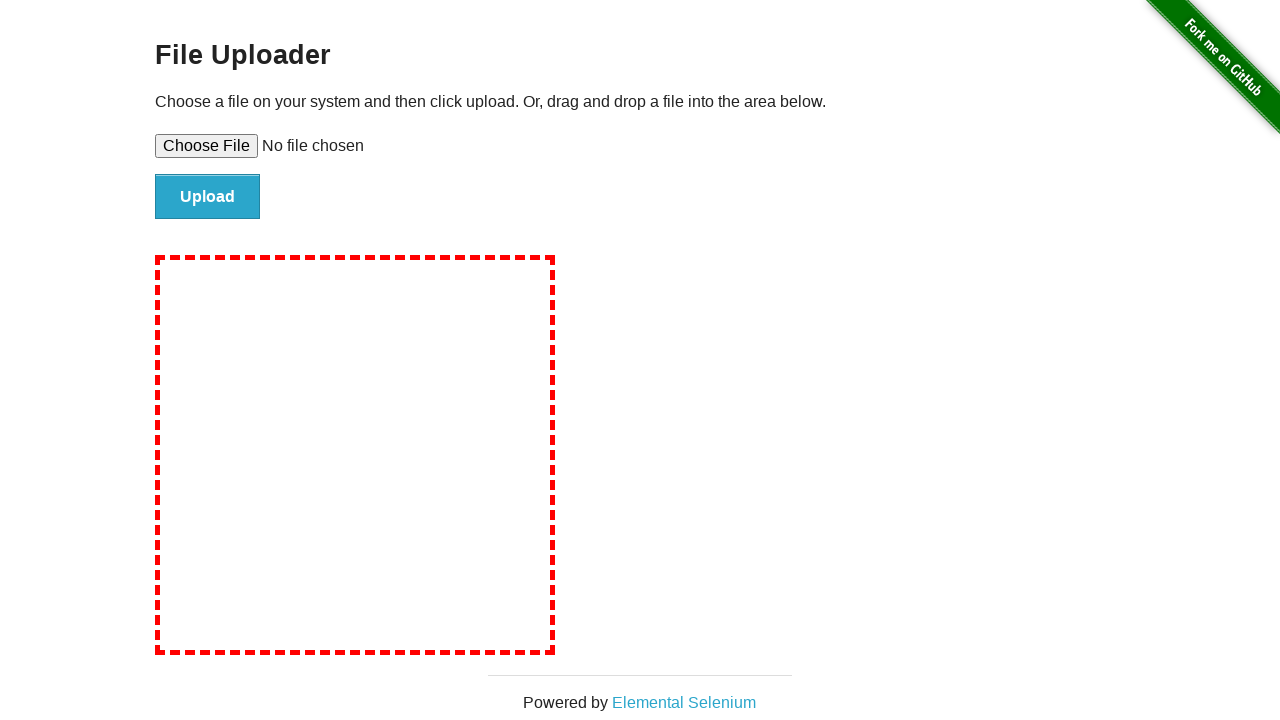

Created temporary test file for upload
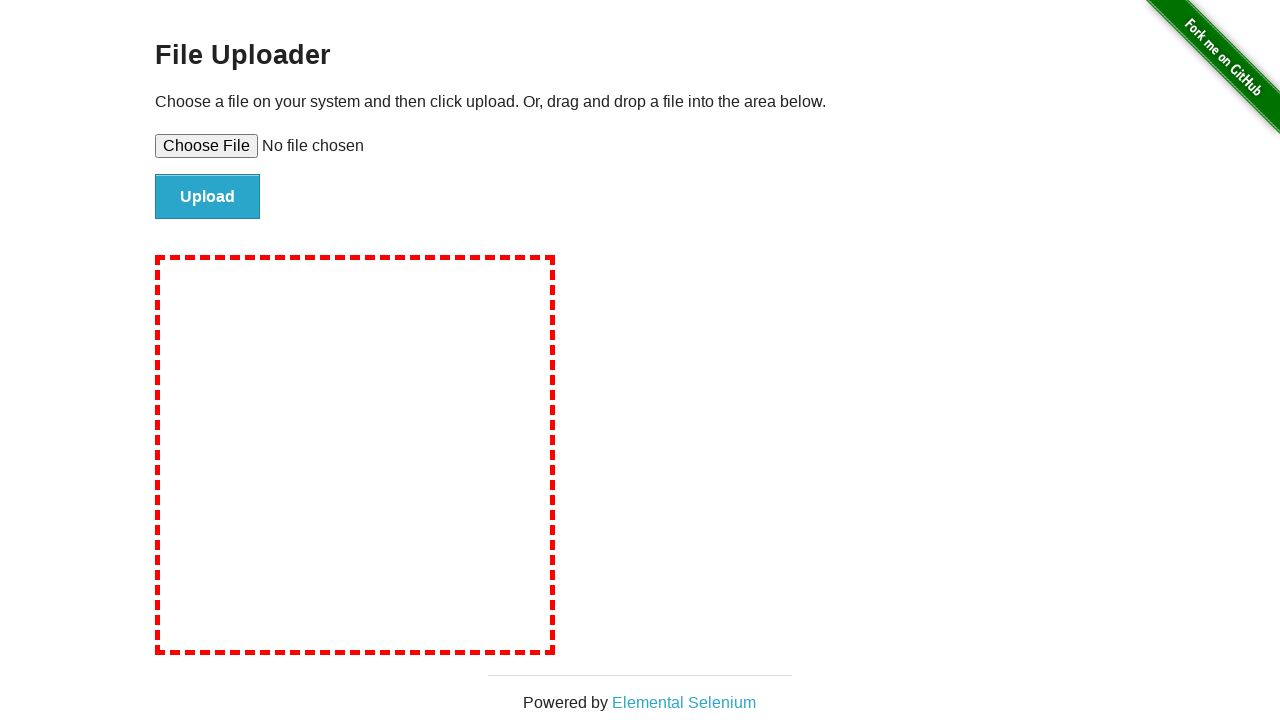

Extracted filename from path: tmpn_ruvzv_.txt
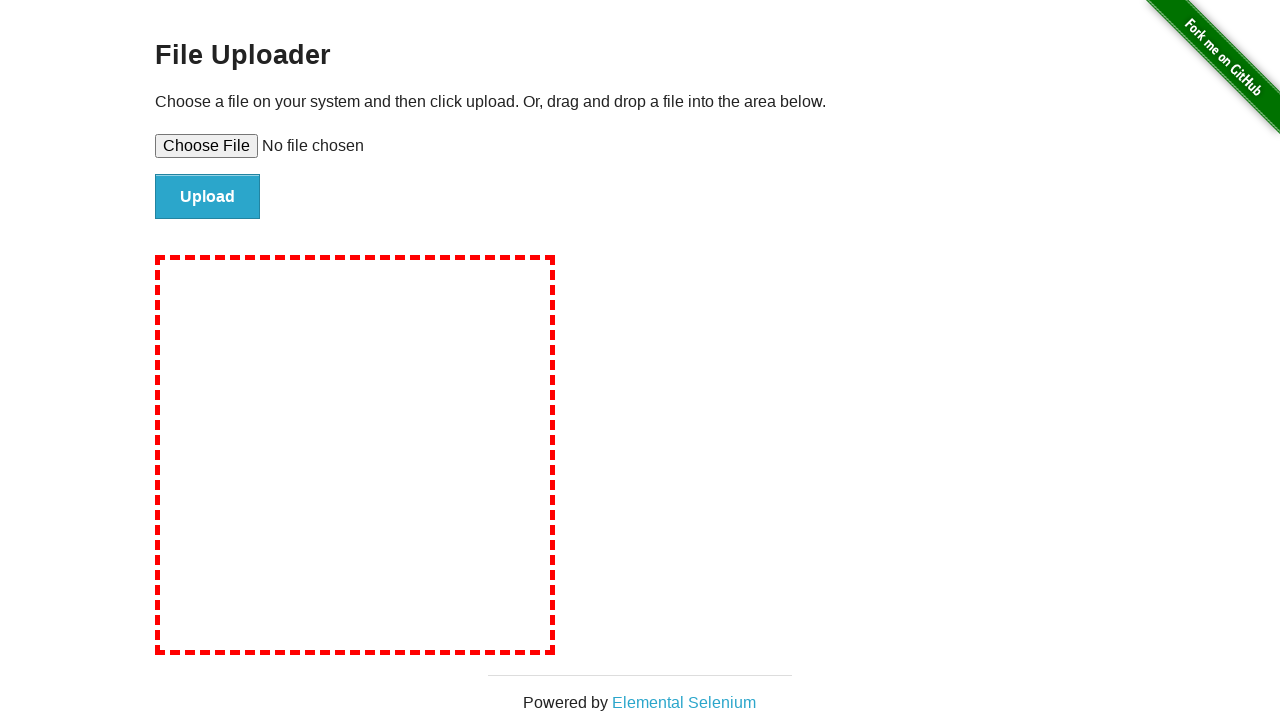

Injected file path into upload form field
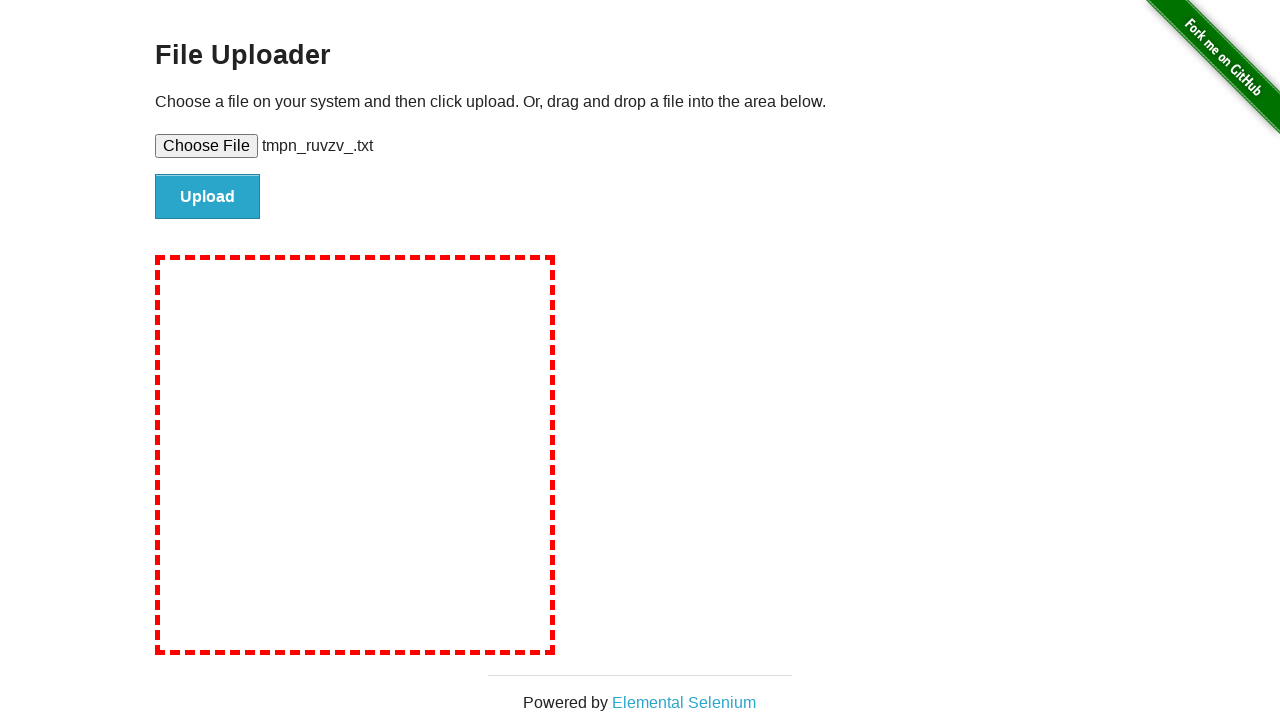

Clicked file submit button to upload file at (208, 197) on #file-submit
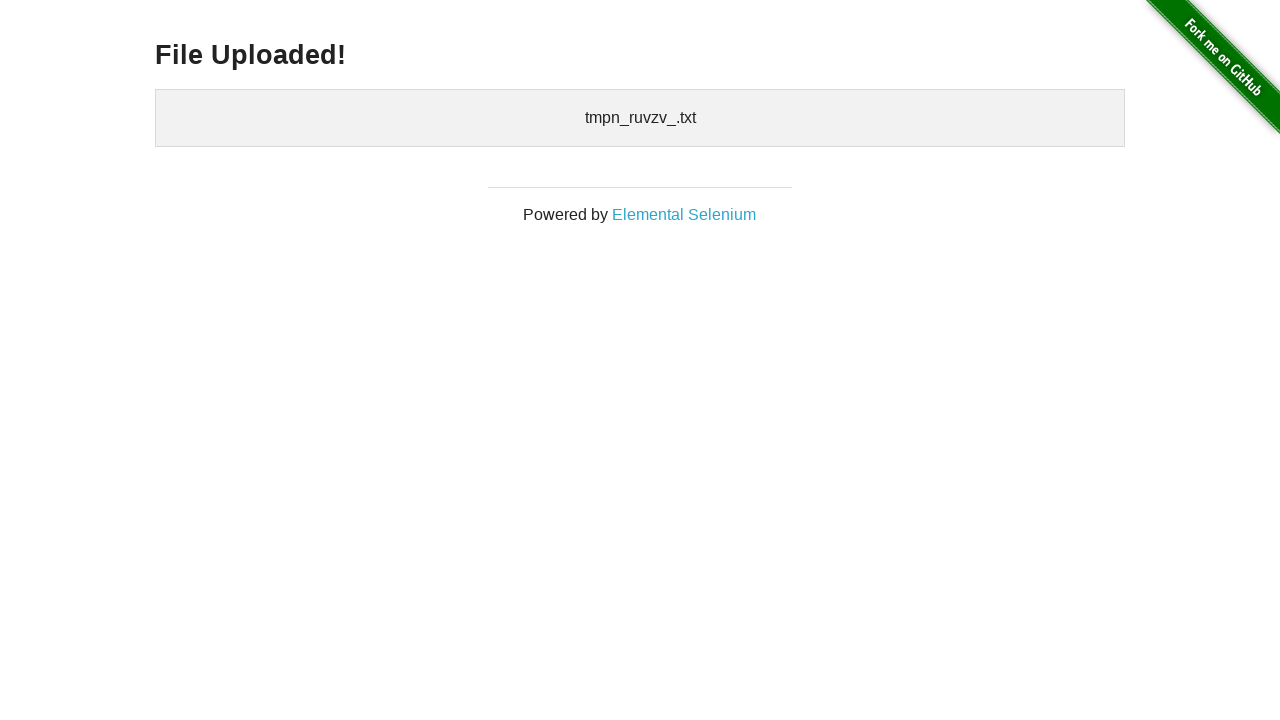

File upload completed and confirmation displayed
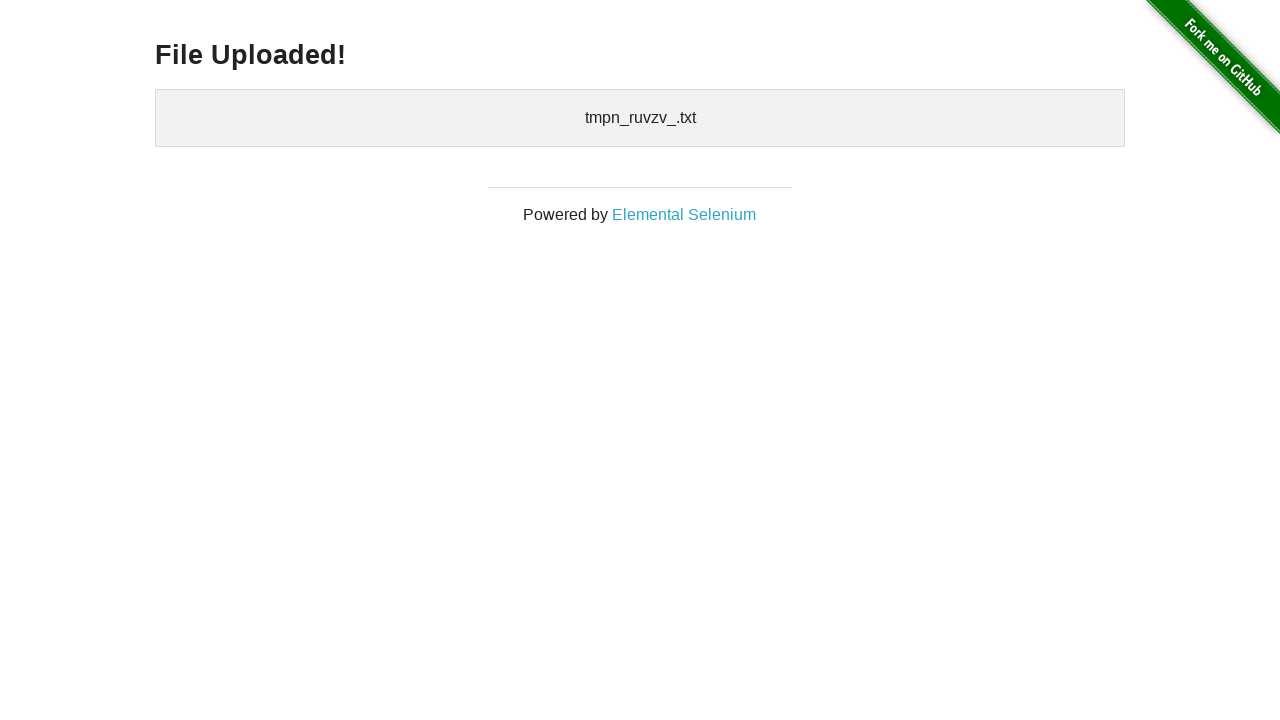

Cleaned up temporary file
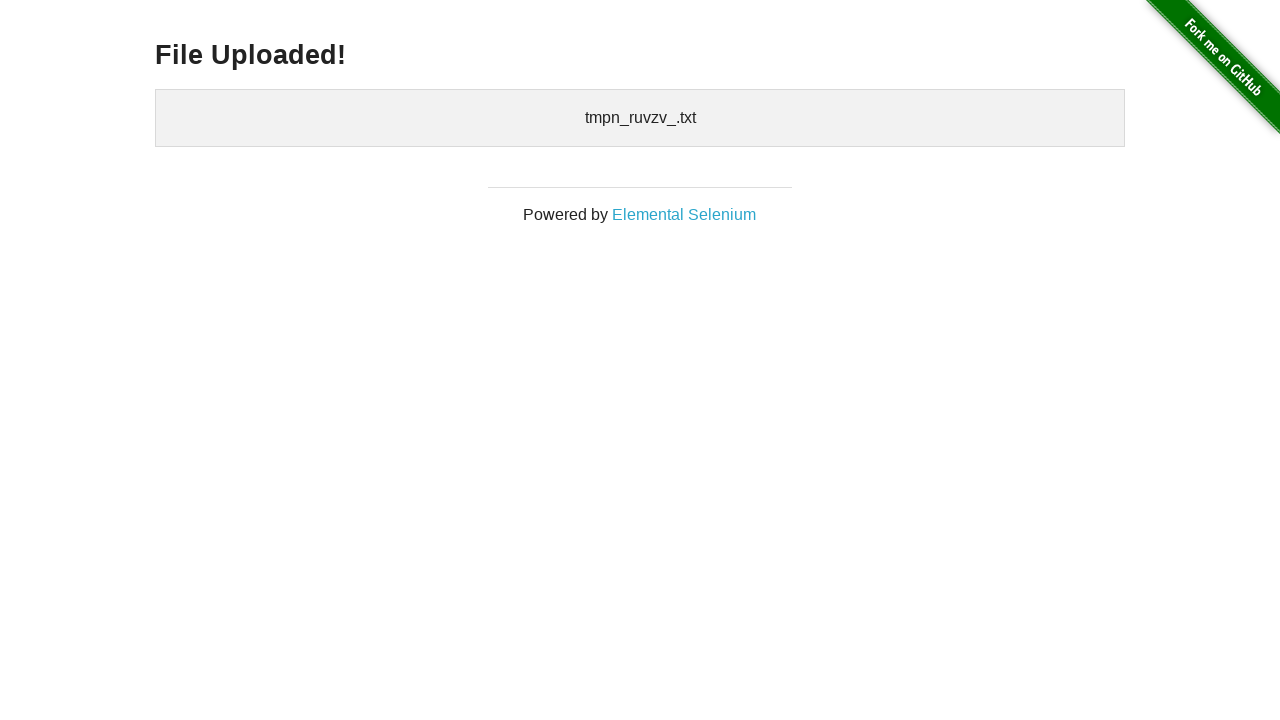

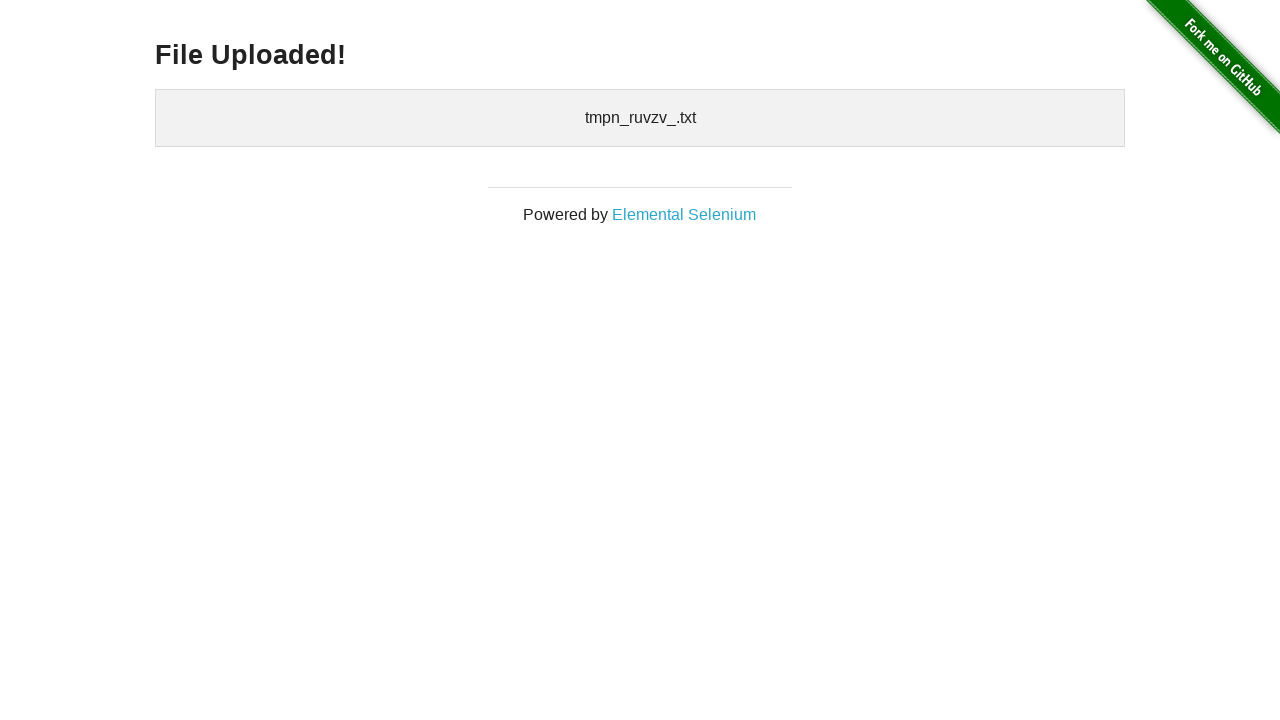